Tests multi-select functionality by holding control key and clicking multiple items in a selectable grid.

Starting URL: http://jqueryui.com/resources/demos/selectable/display-grid.html

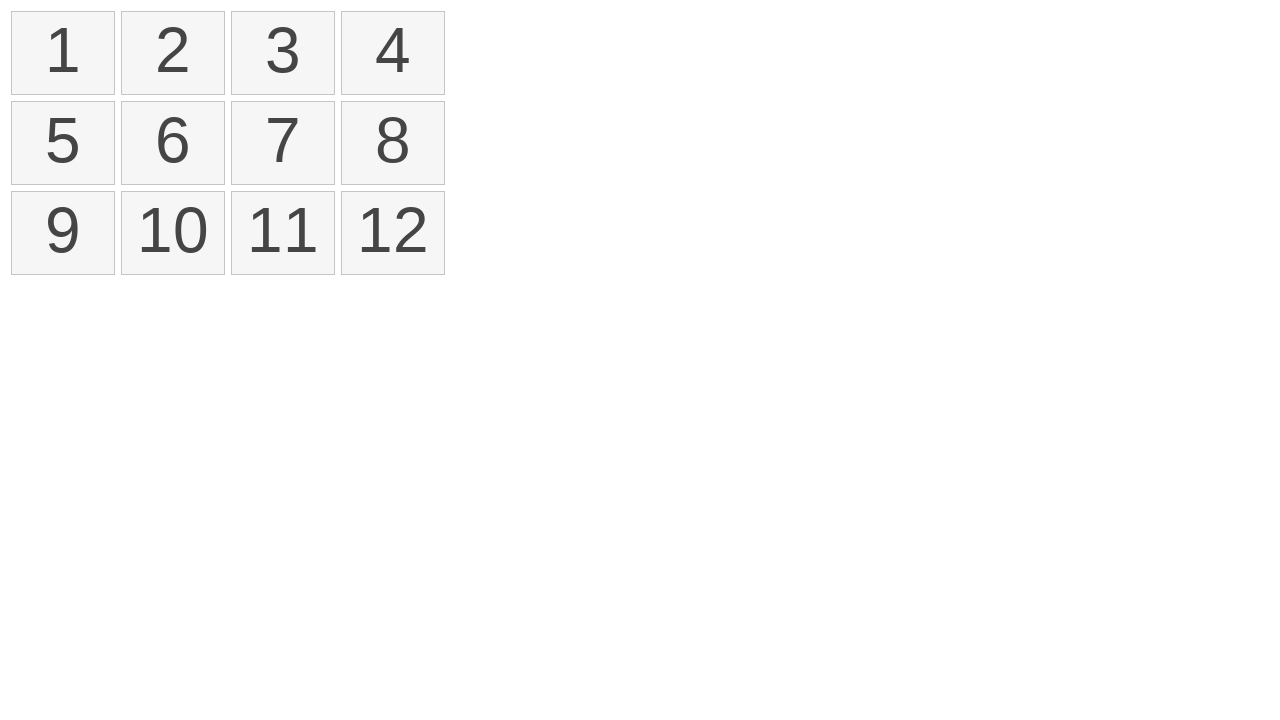

Waited for selectable grid items to load
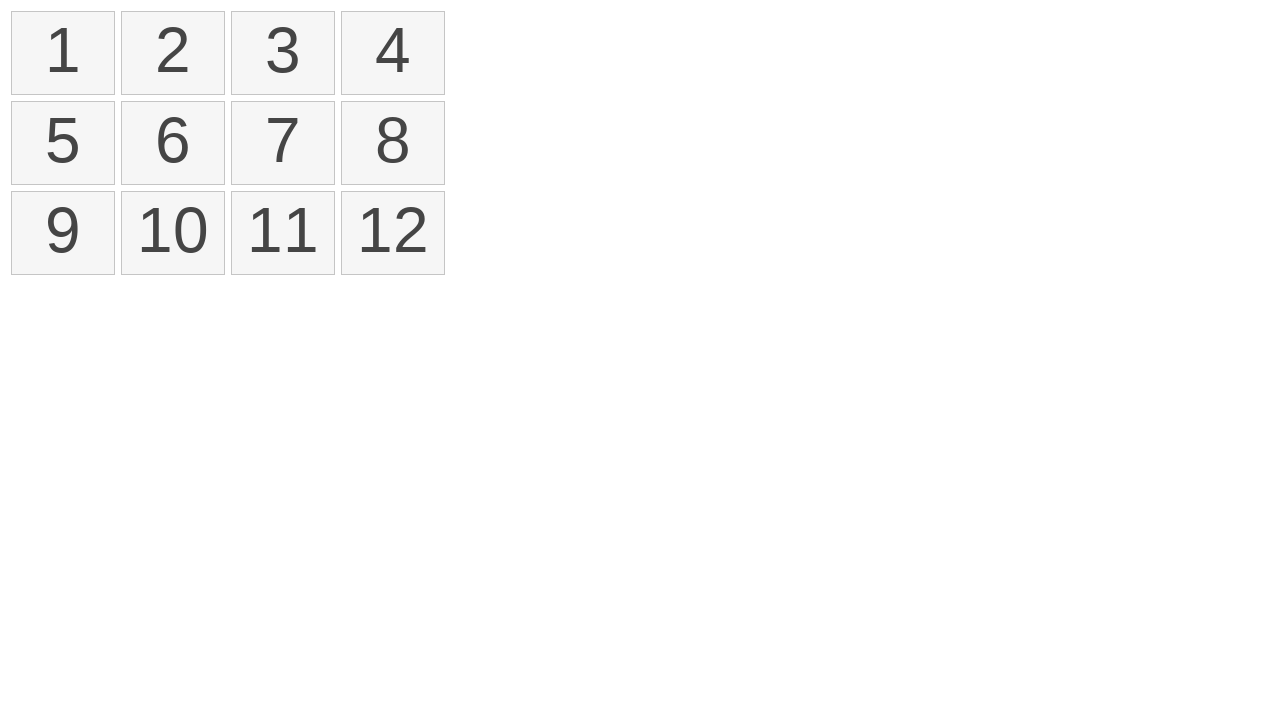

Pressed down Control key to enable multi-select mode
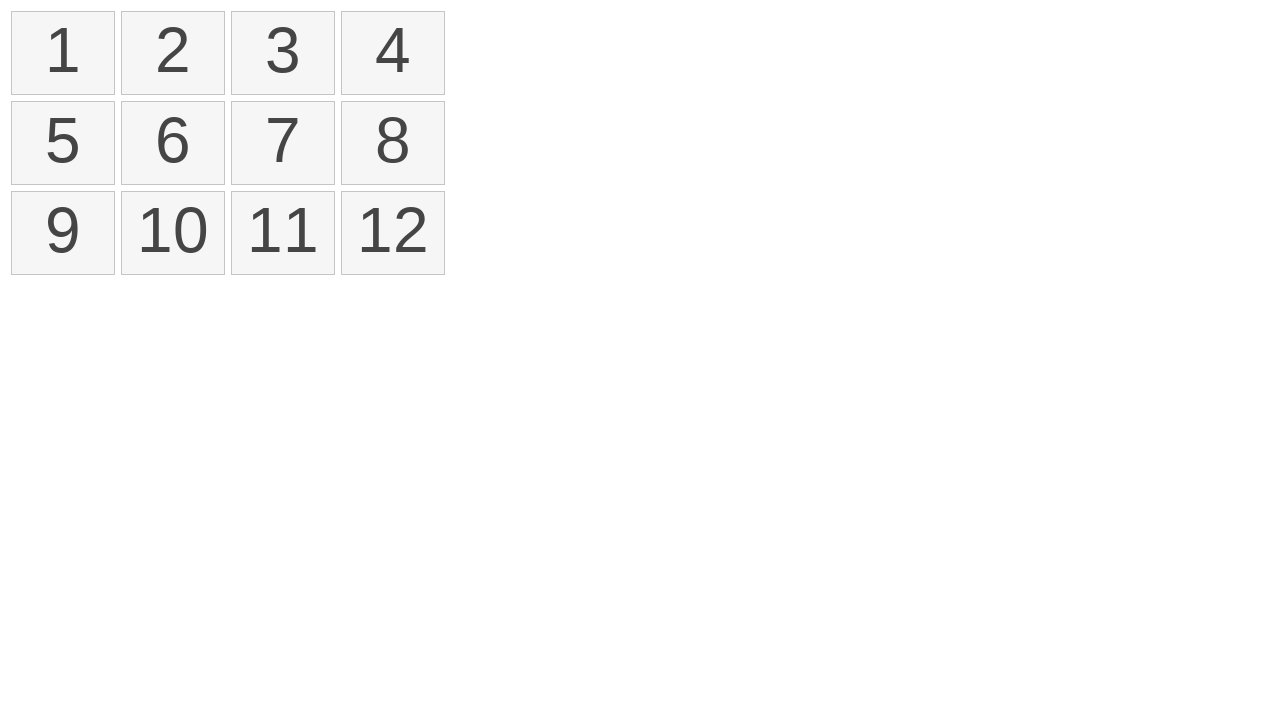

Clicked first item in selectable grid while holding Control at (63, 53) on #selectable li:nth-child(1)
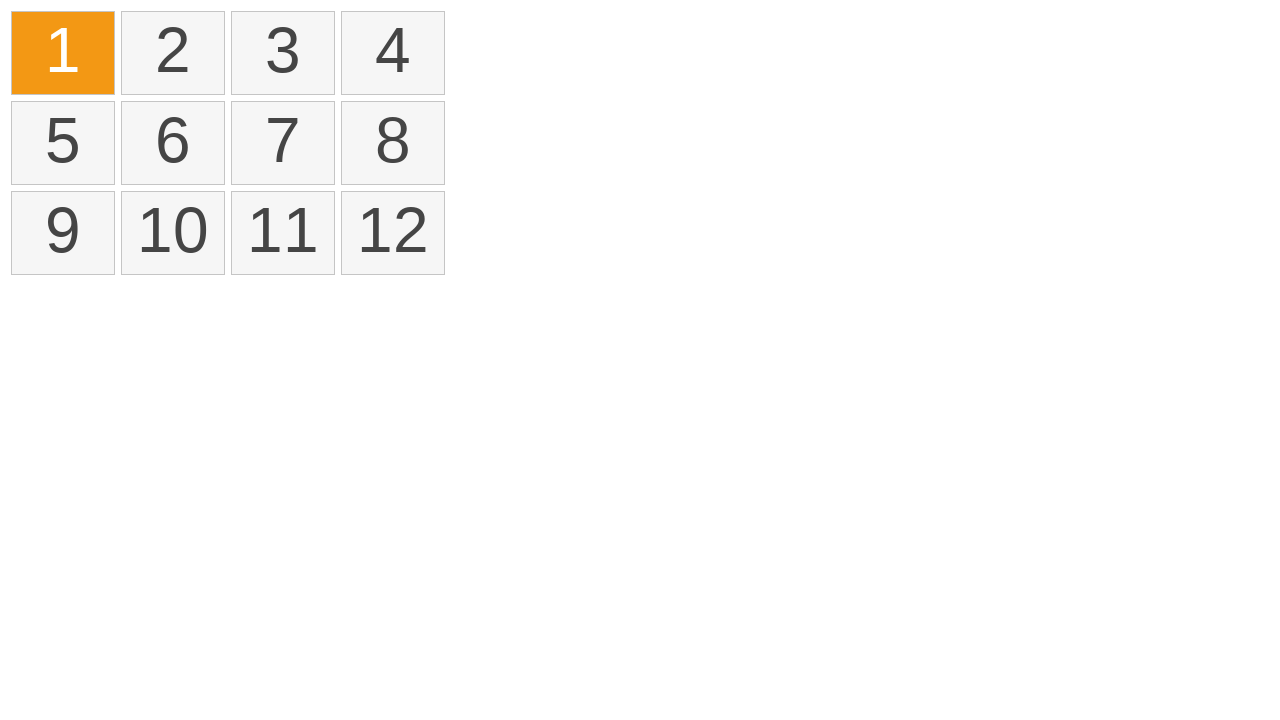

Clicked second item in selectable grid while holding Control at (173, 53) on #selectable li:nth-child(2)
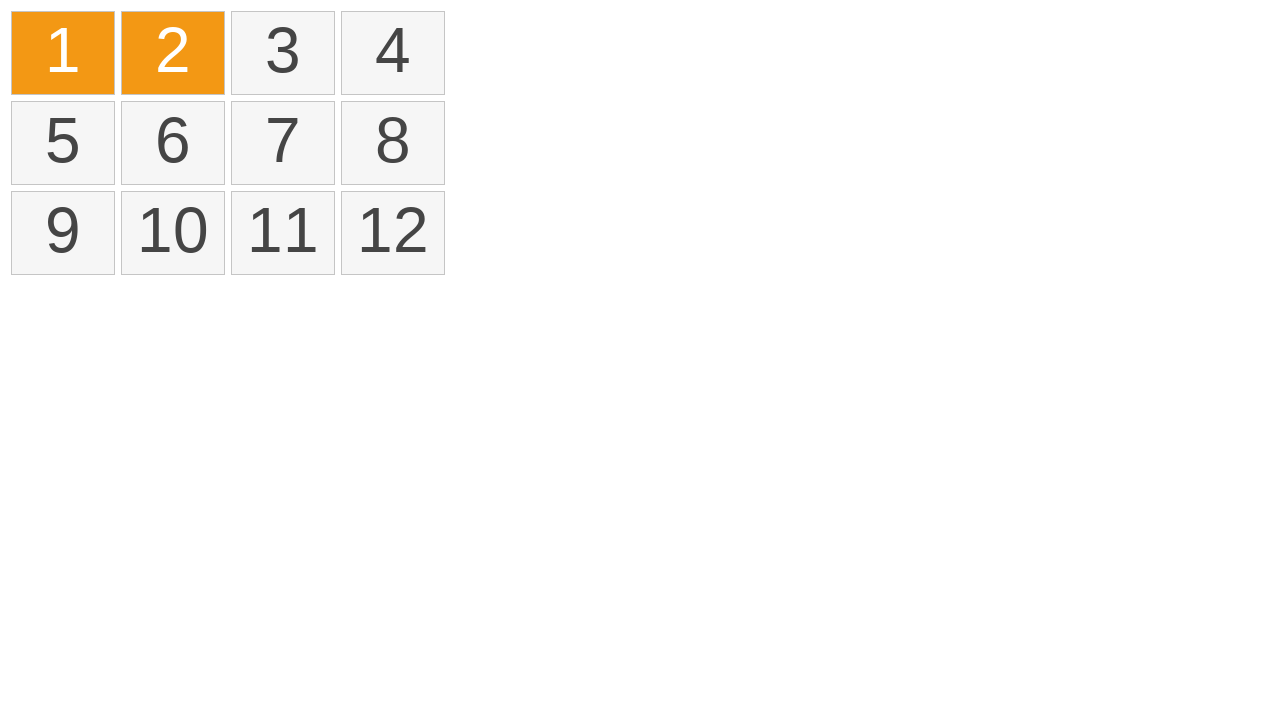

Clicked fifth item in selectable grid while holding Control at (63, 143) on #selectable li:nth-child(5)
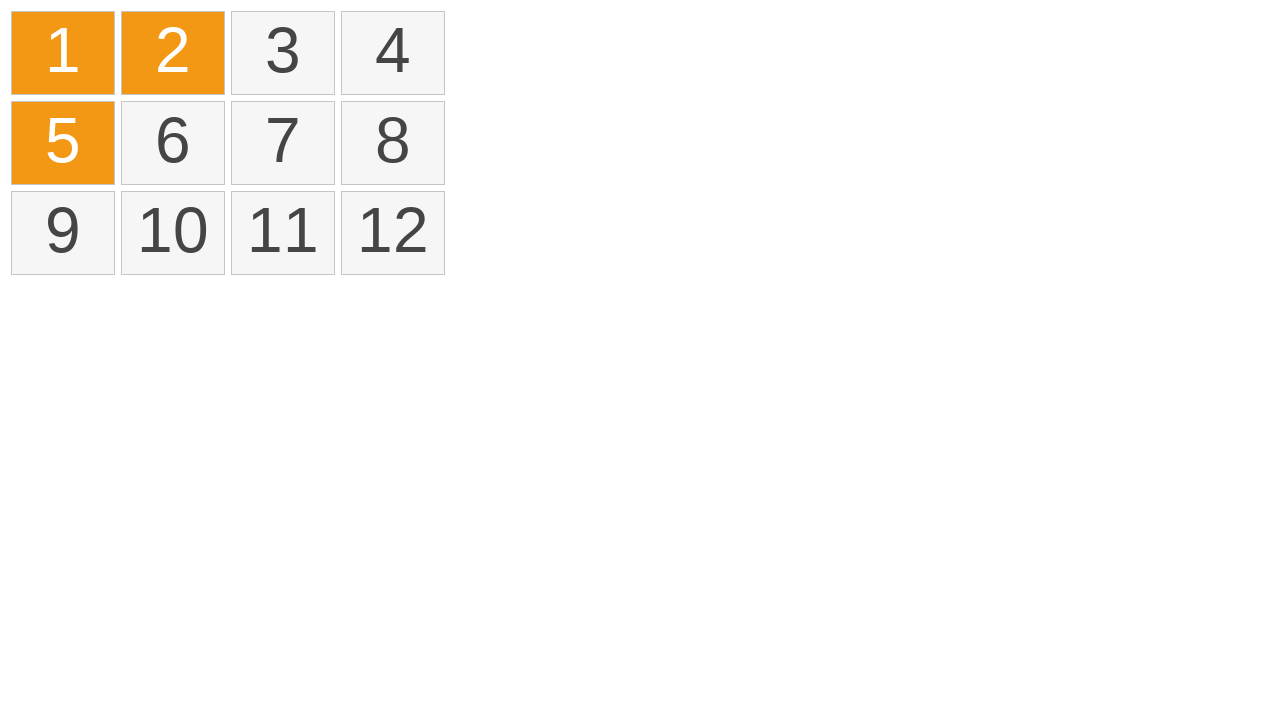

Clicked seventh item in selectable grid while holding Control at (283, 143) on #selectable li:nth-child(7)
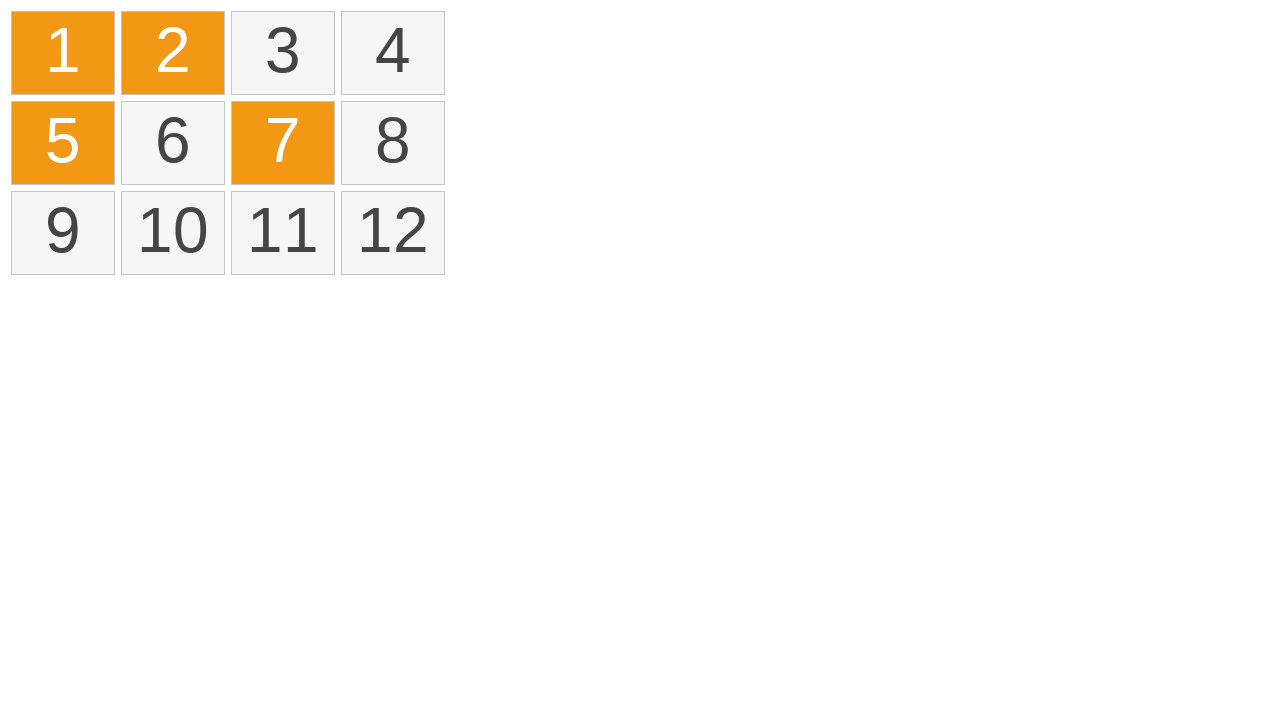

Released Control key to end multi-select mode
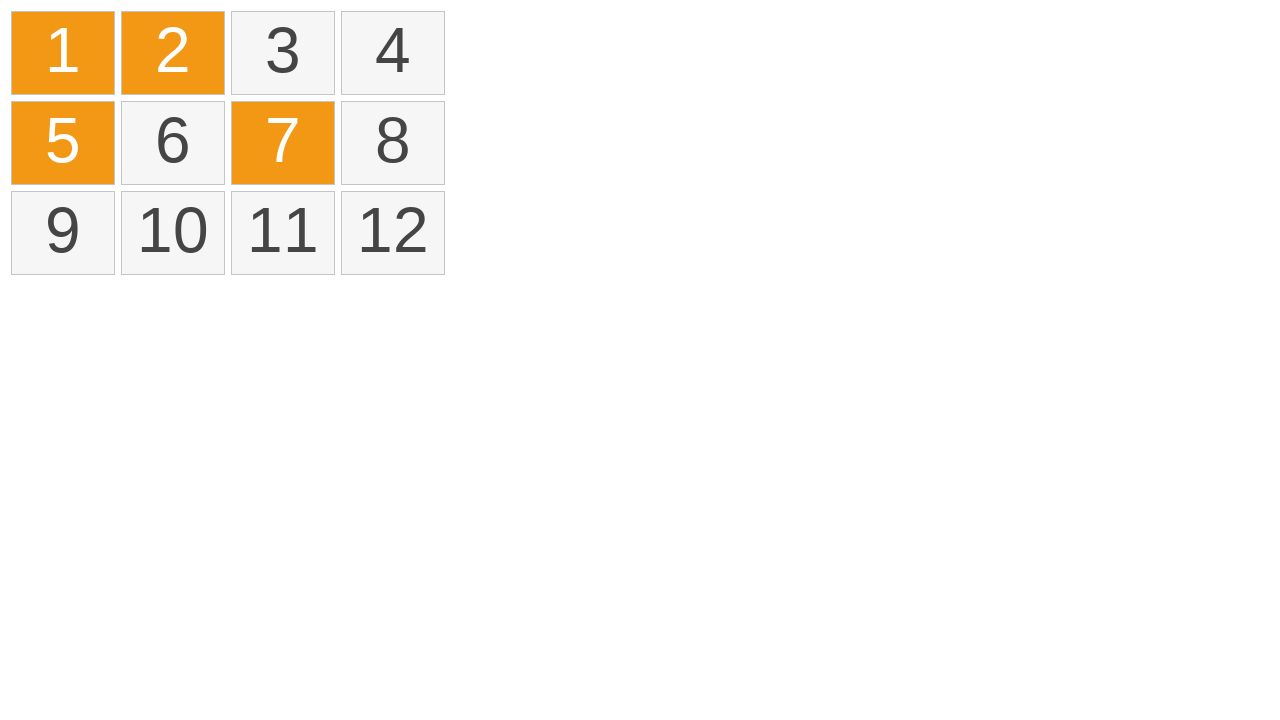

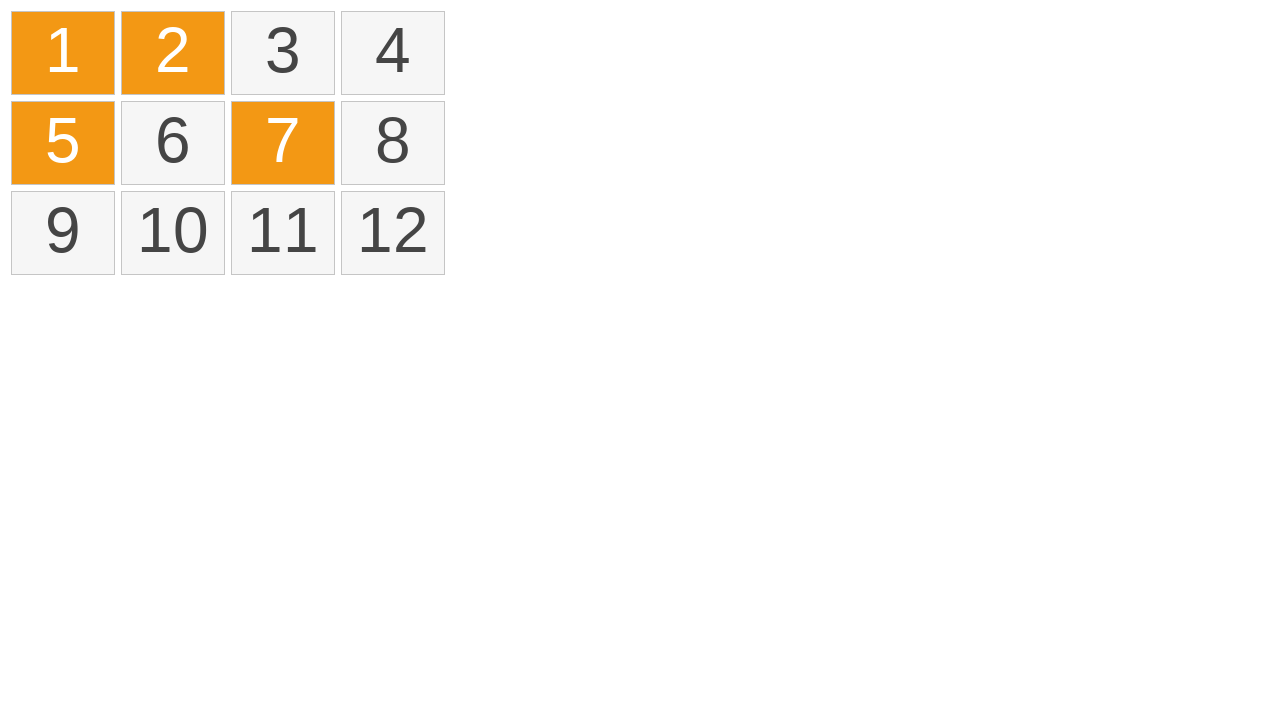